Tests text input functionality by entering text into an input field and clicking a button, which should update the button's text to match the input.

Starting URL: http://uitestingplayground.com/textinput

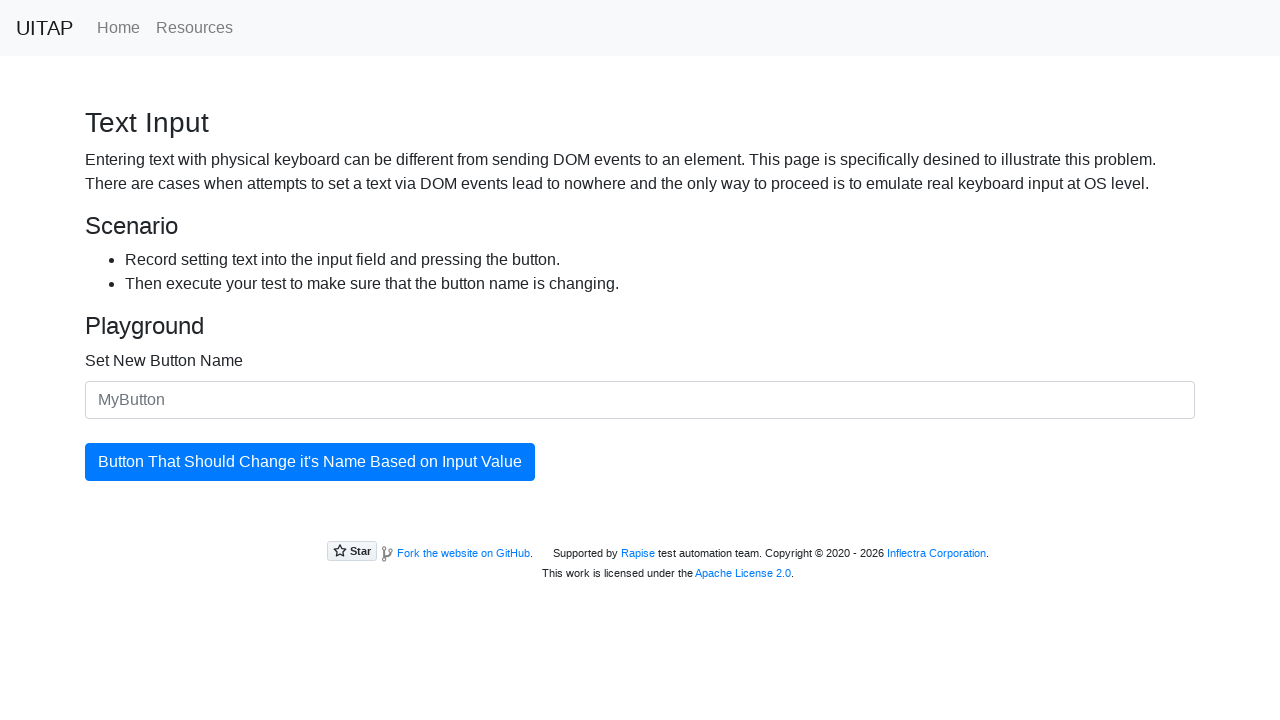

Filled text input field with 'SkyPro' on .form-control
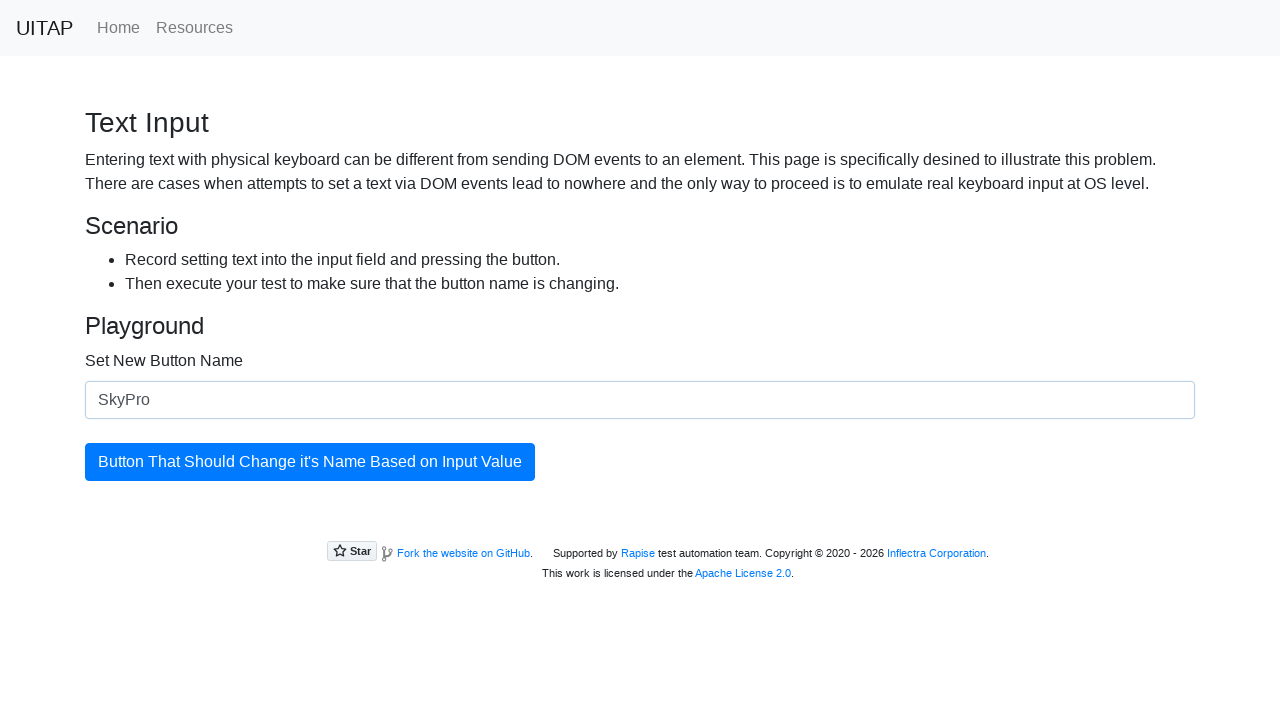

Clicked the primary button at (310, 462) on .btn-primary
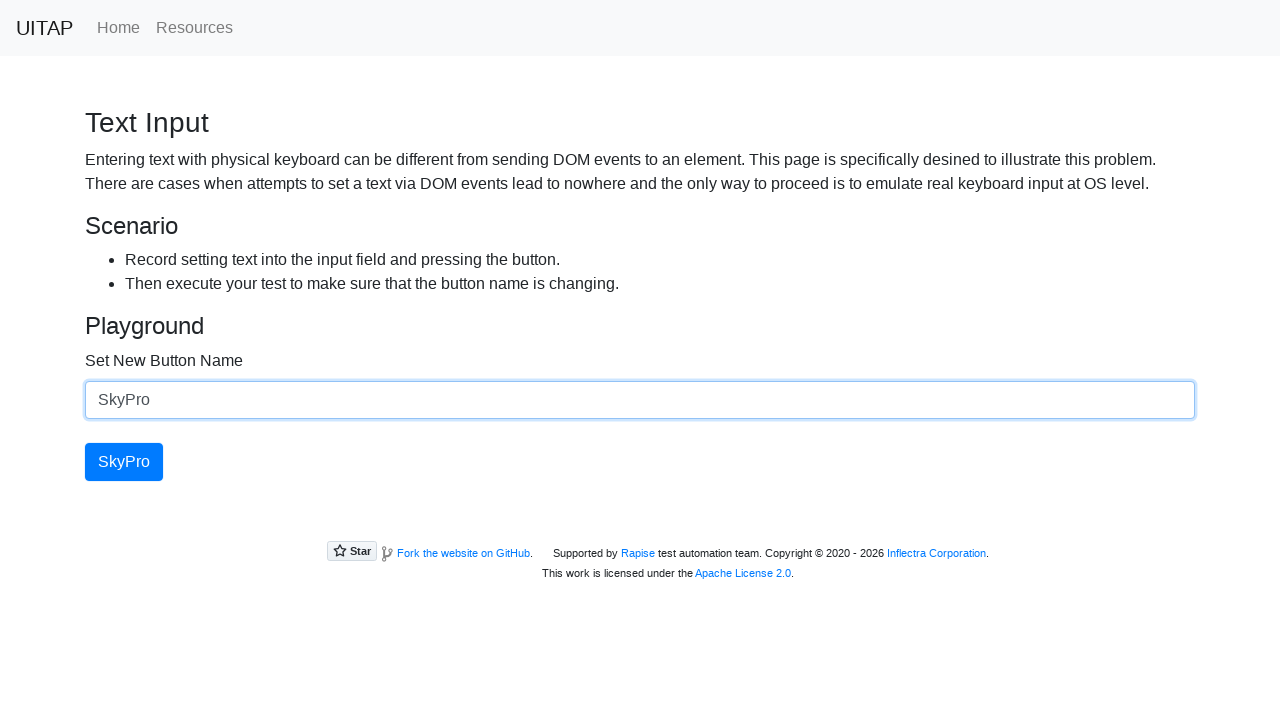

Button text updated to match input 'SkyPro'
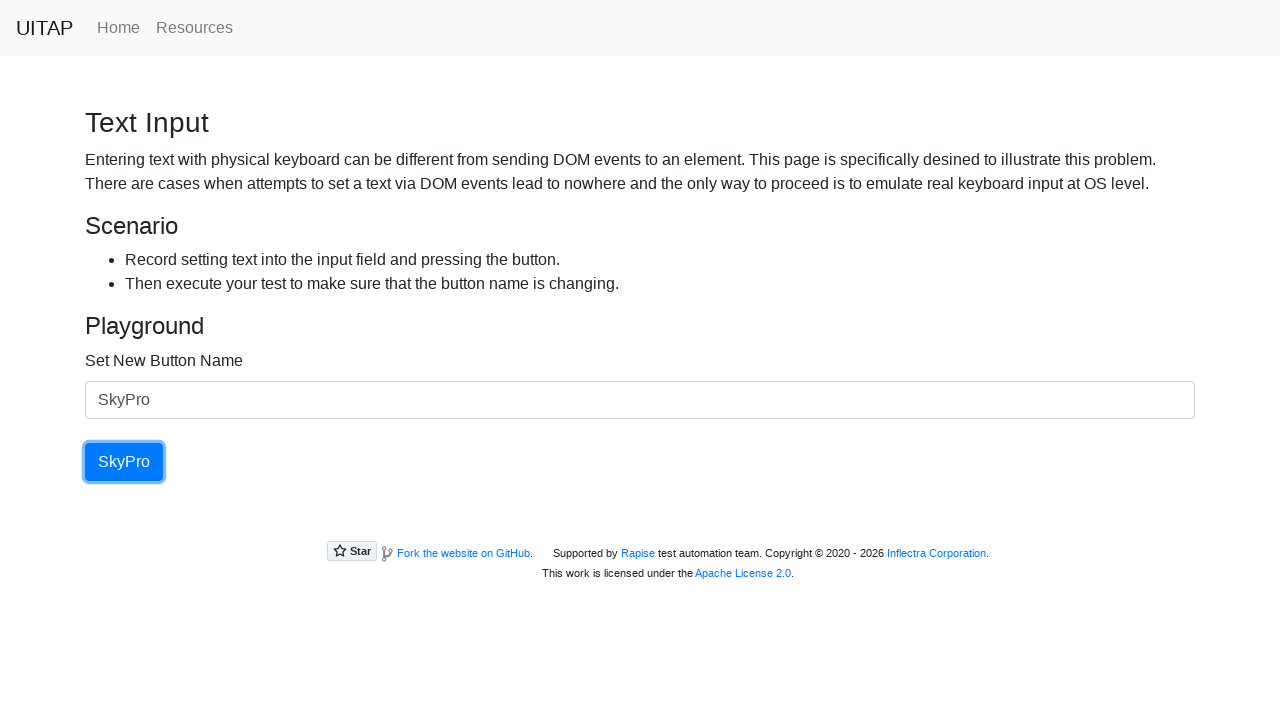

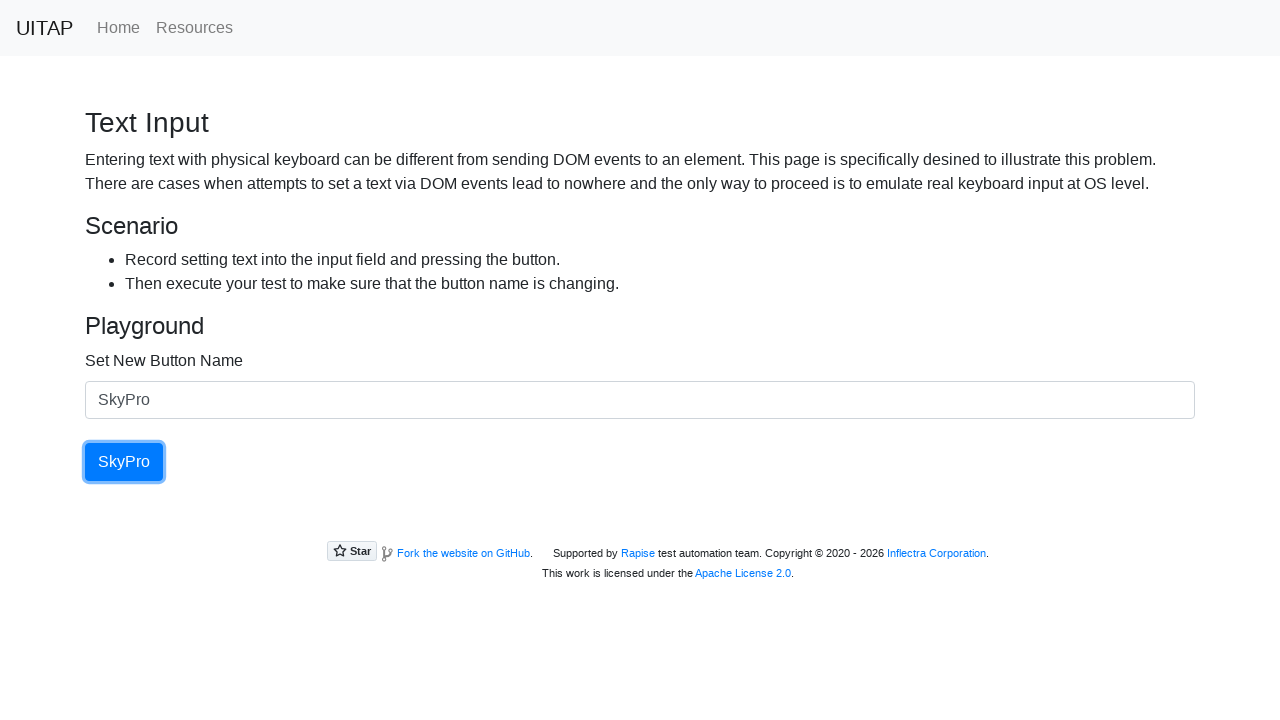